Tests a verification button functionality by waiting for it to become clickable, clicking it, and verifying the success message appears

Starting URL: http://suninjuly.github.io/wait2.html

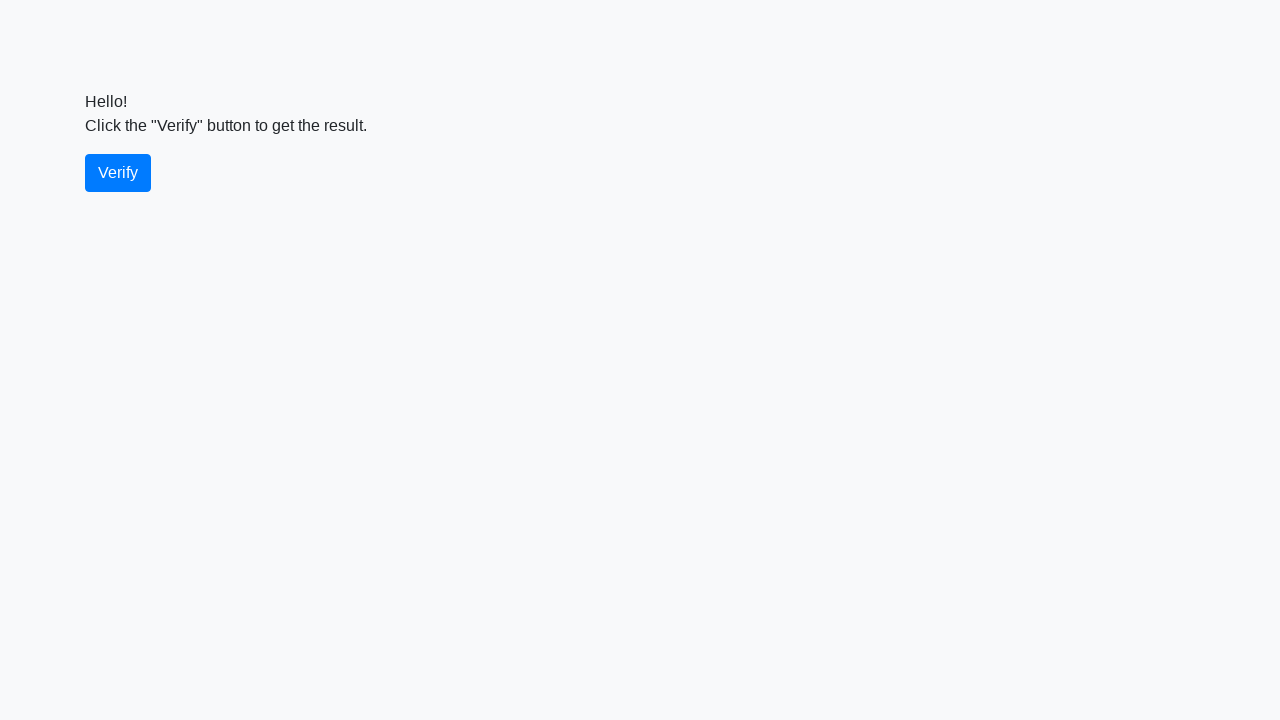

Waited for verify button to become visible
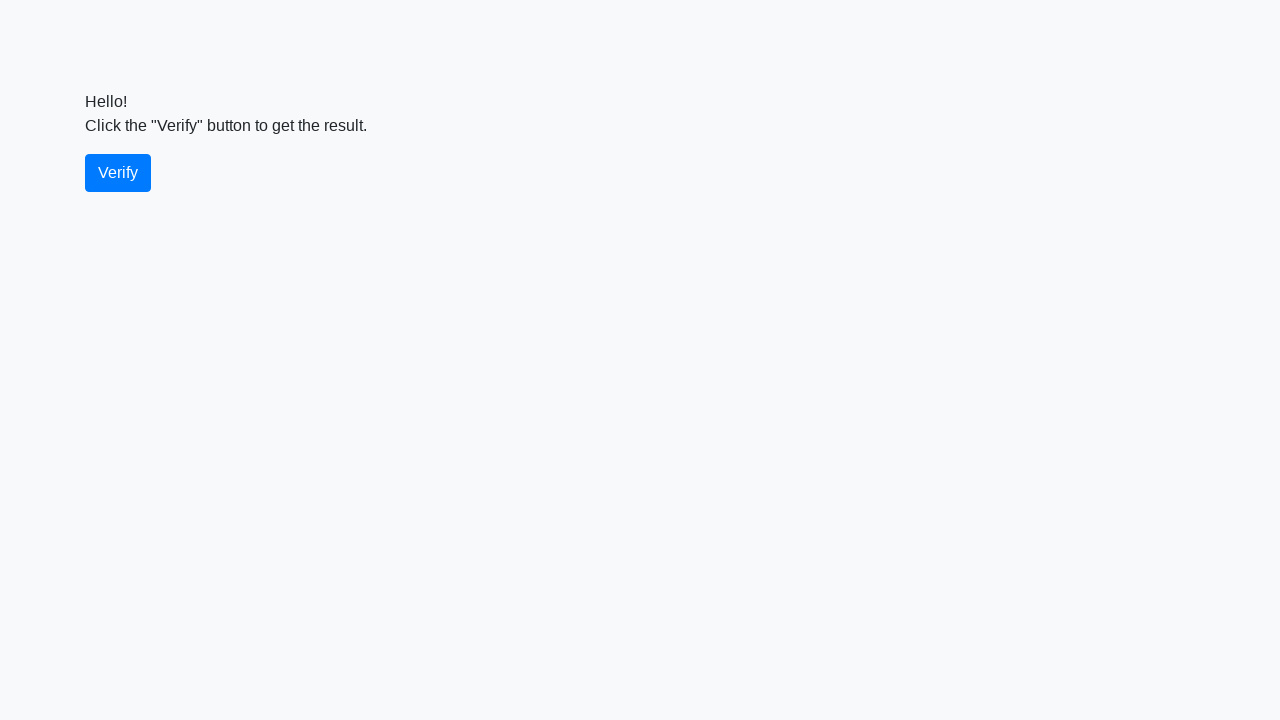

Clicked the verify button at (118, 173) on #verify
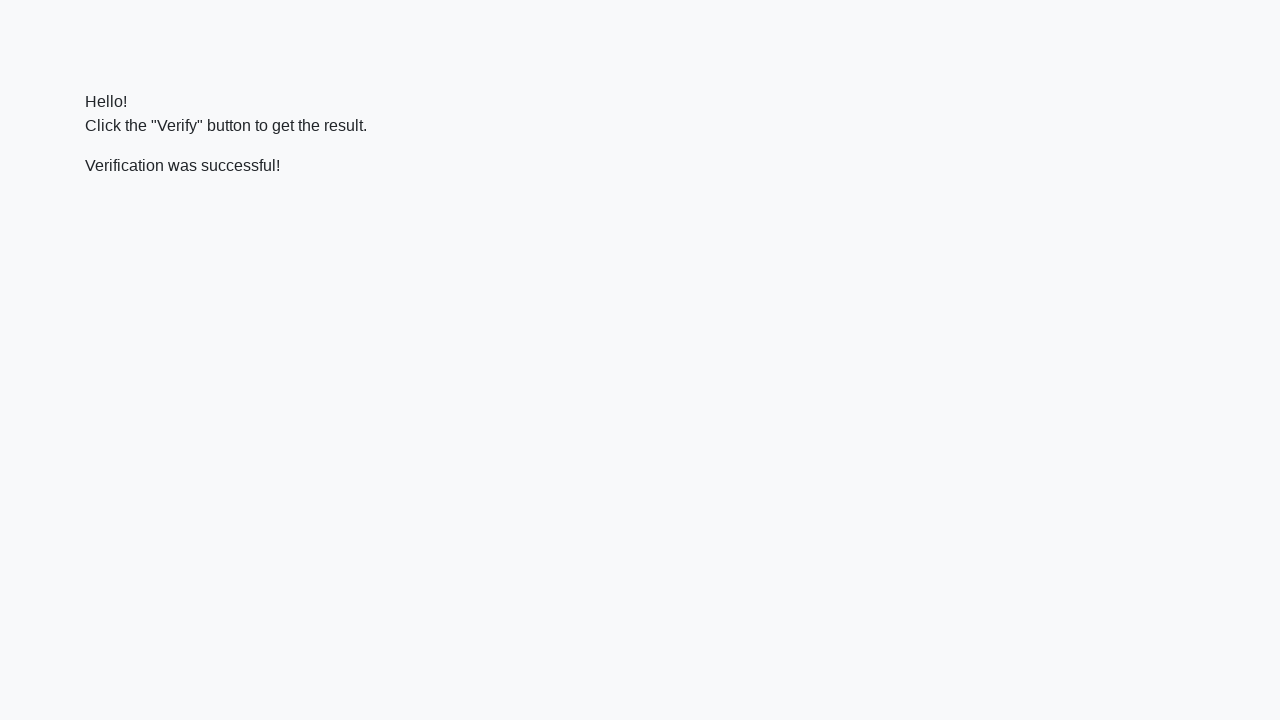

Waited for verification success message to appear
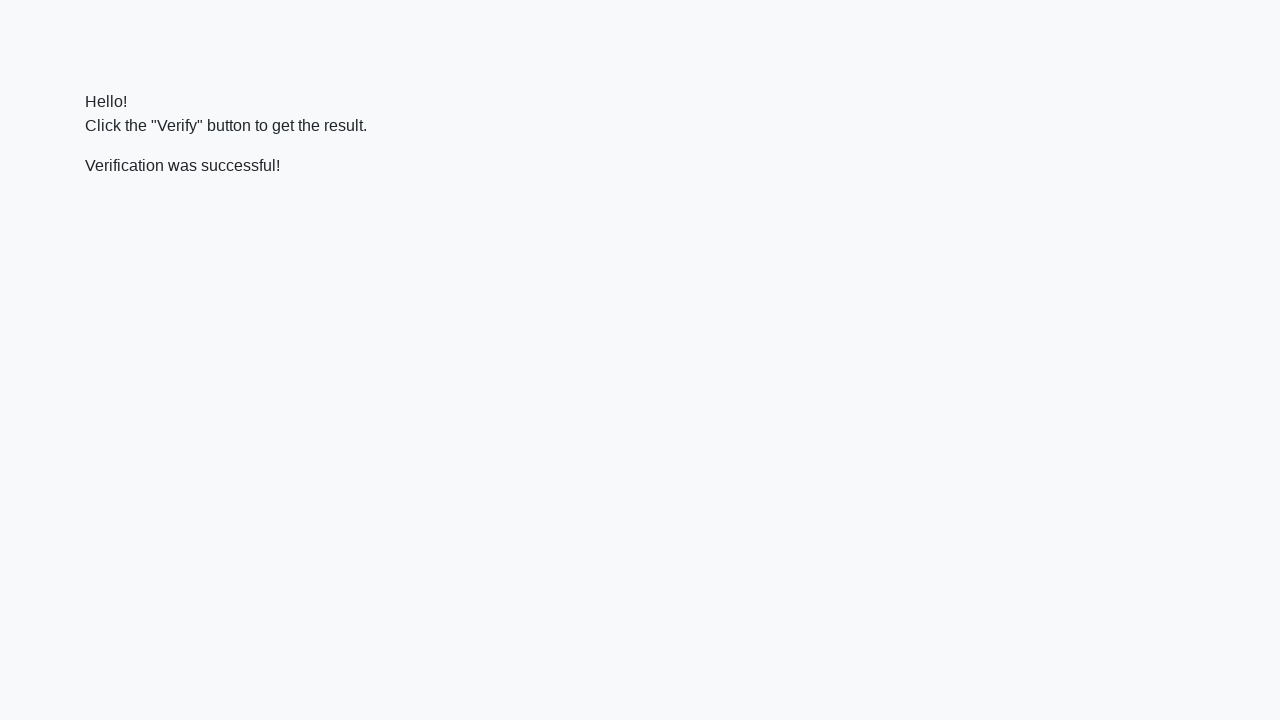

Retrieved verification message text: 'Verification was successful!'
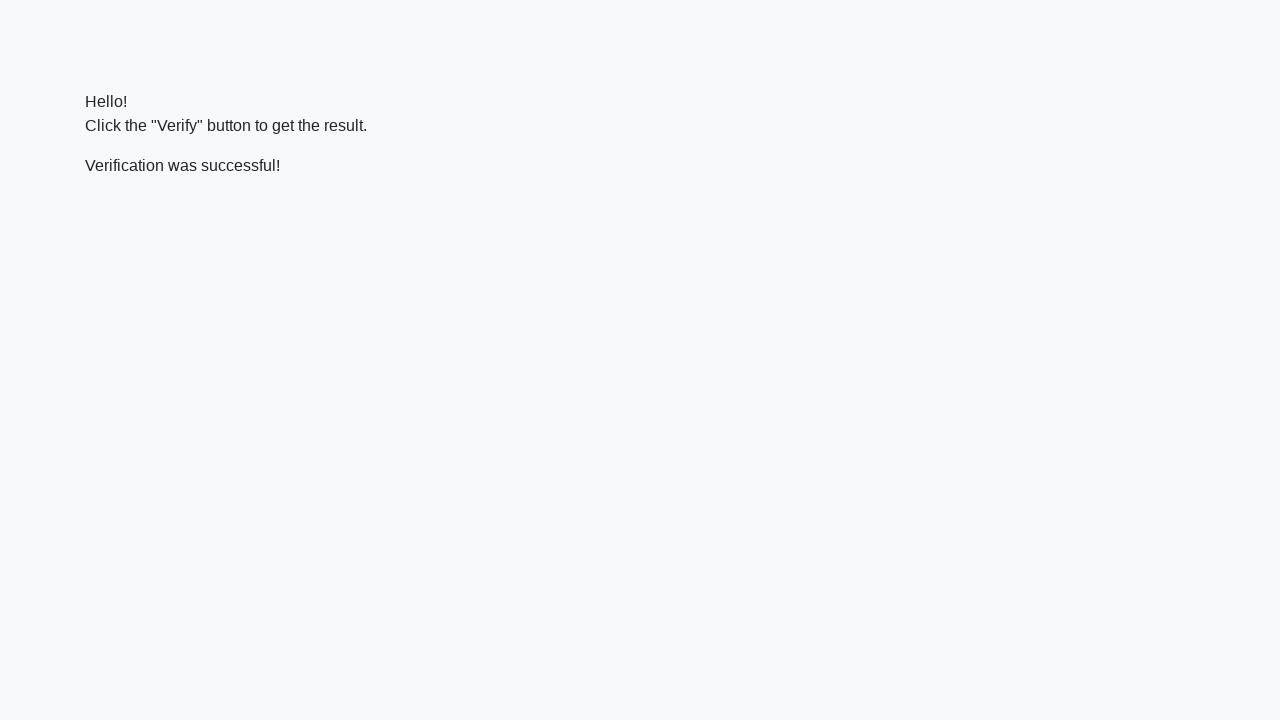

Asserted that verification message matches expected text 'Verification was successful!'
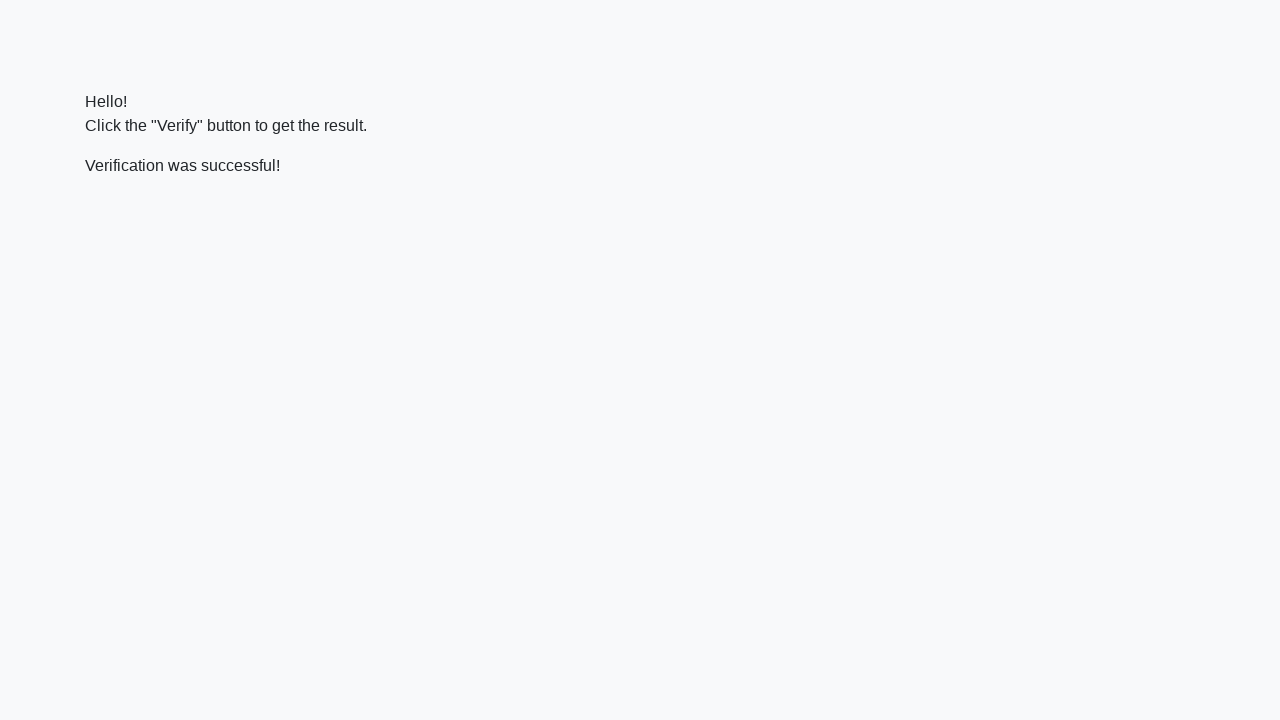

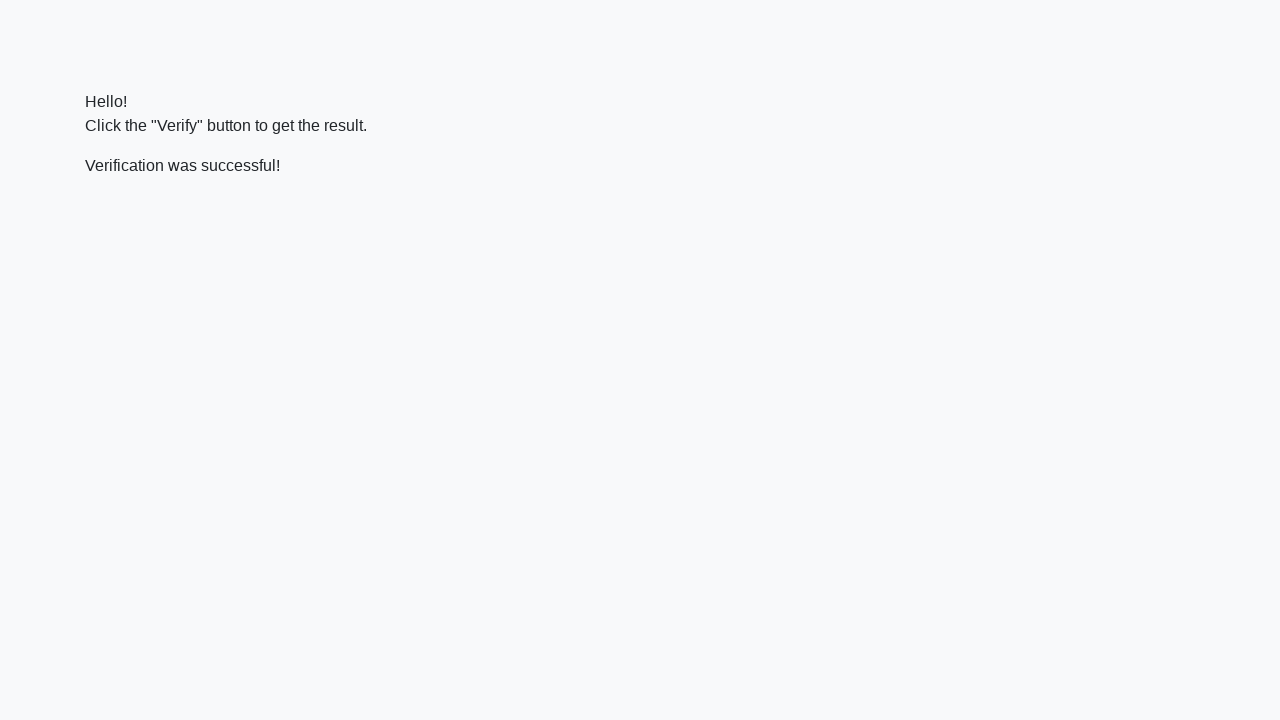